Verifies placeholder text for home internet form fields including subscriber number, amount, and email.

Starting URL: https://www.mts.by

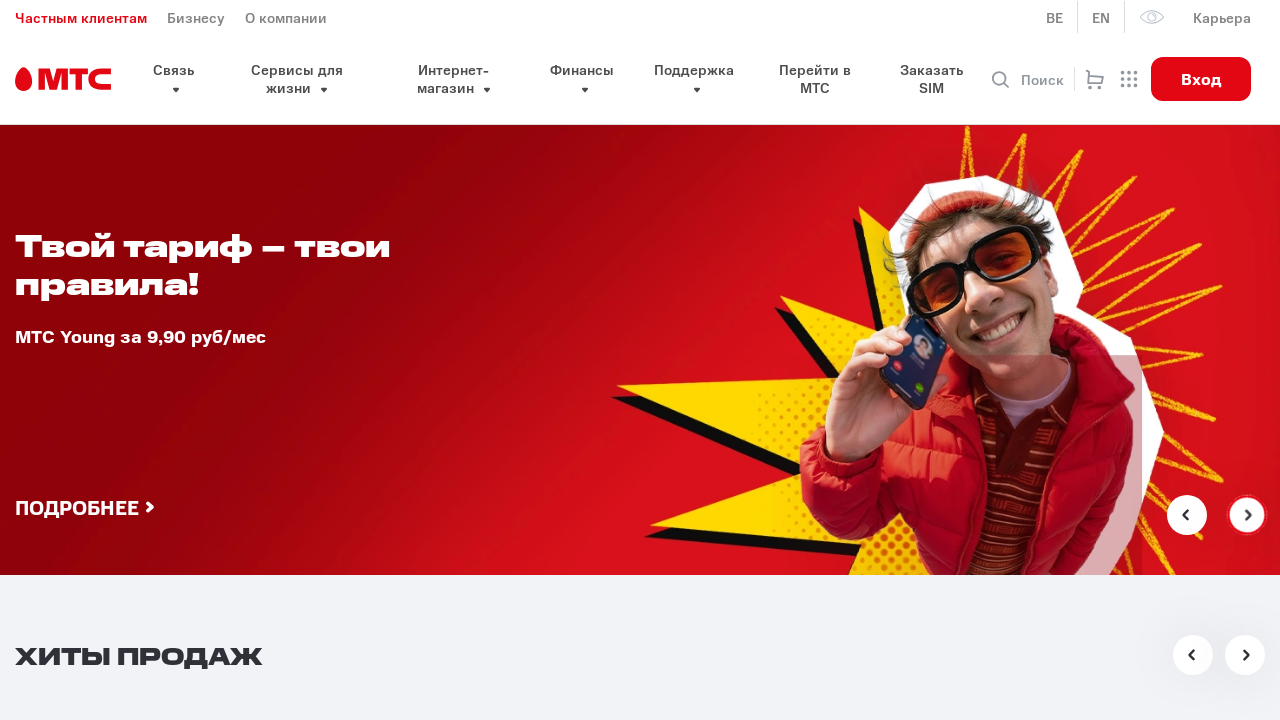

Cookie acceptance button not found or timeout occurred on button:has-text('Принять')
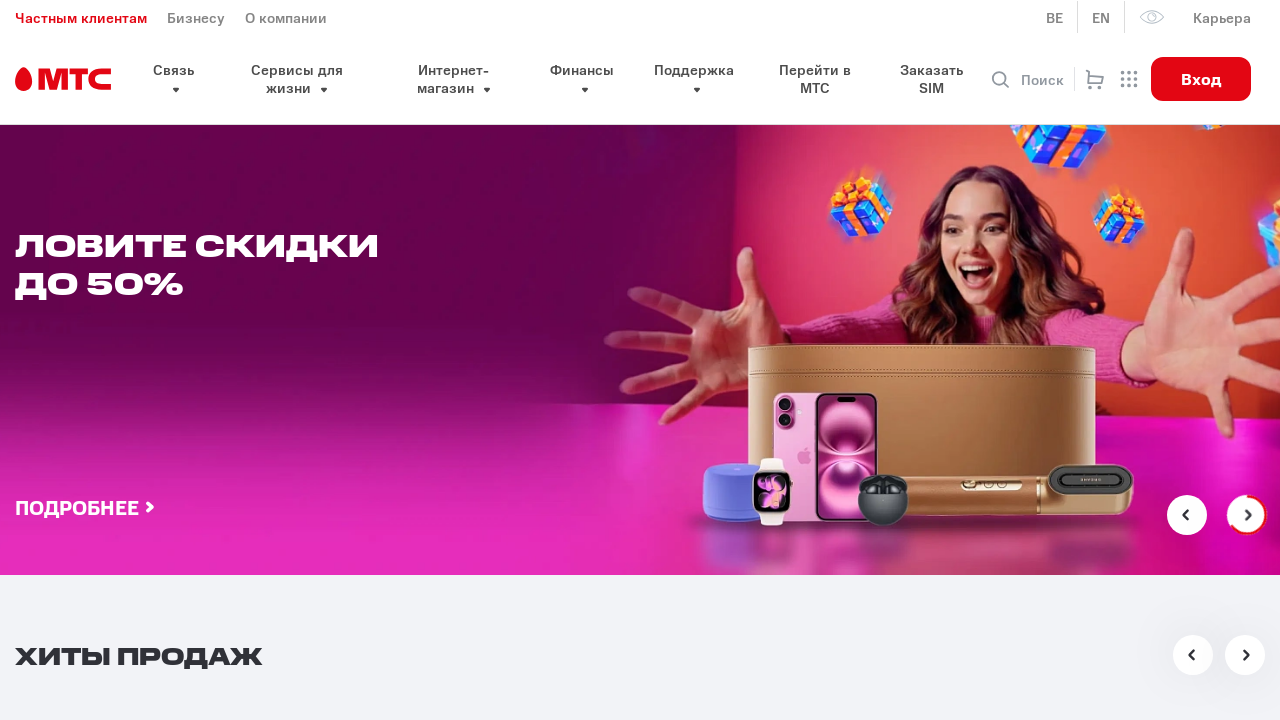

Clicked on home internet tab at (564, 361) on xpath=//*[@id='pay-section']/div/div/div[2]/section/div/div[1]/div[1]/div[2]/but
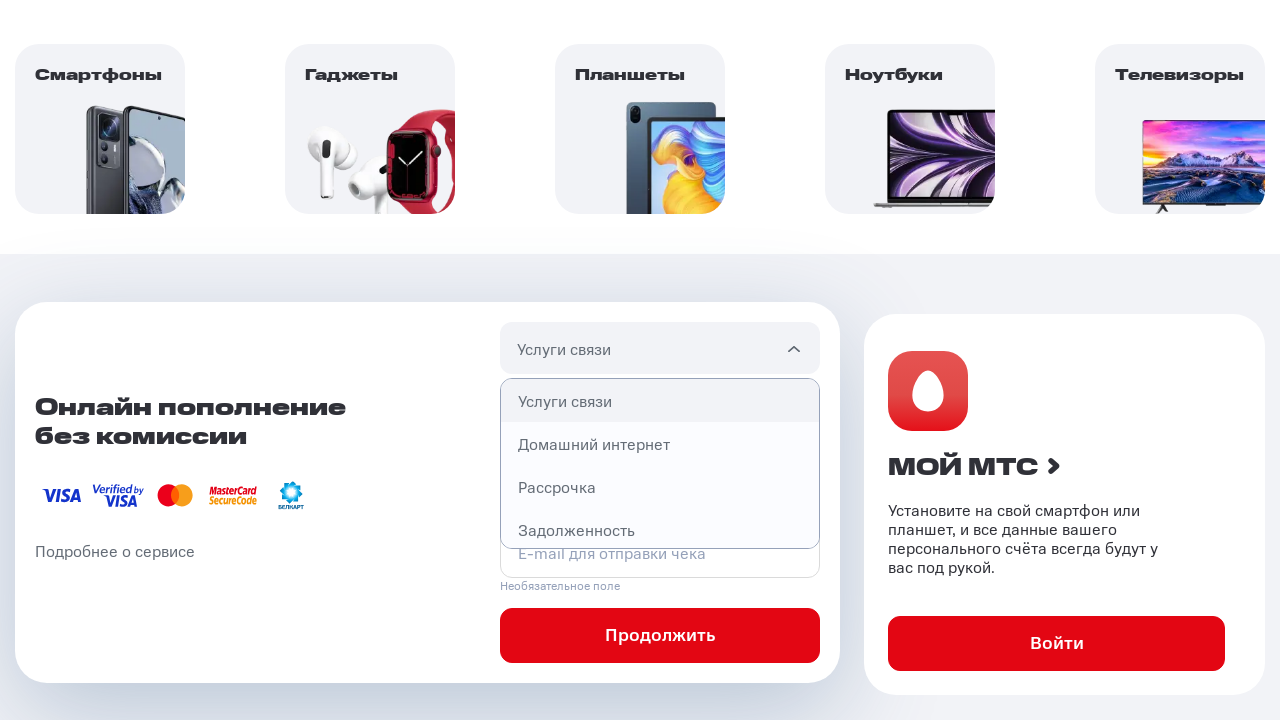

Waited for subscriber number input field to load
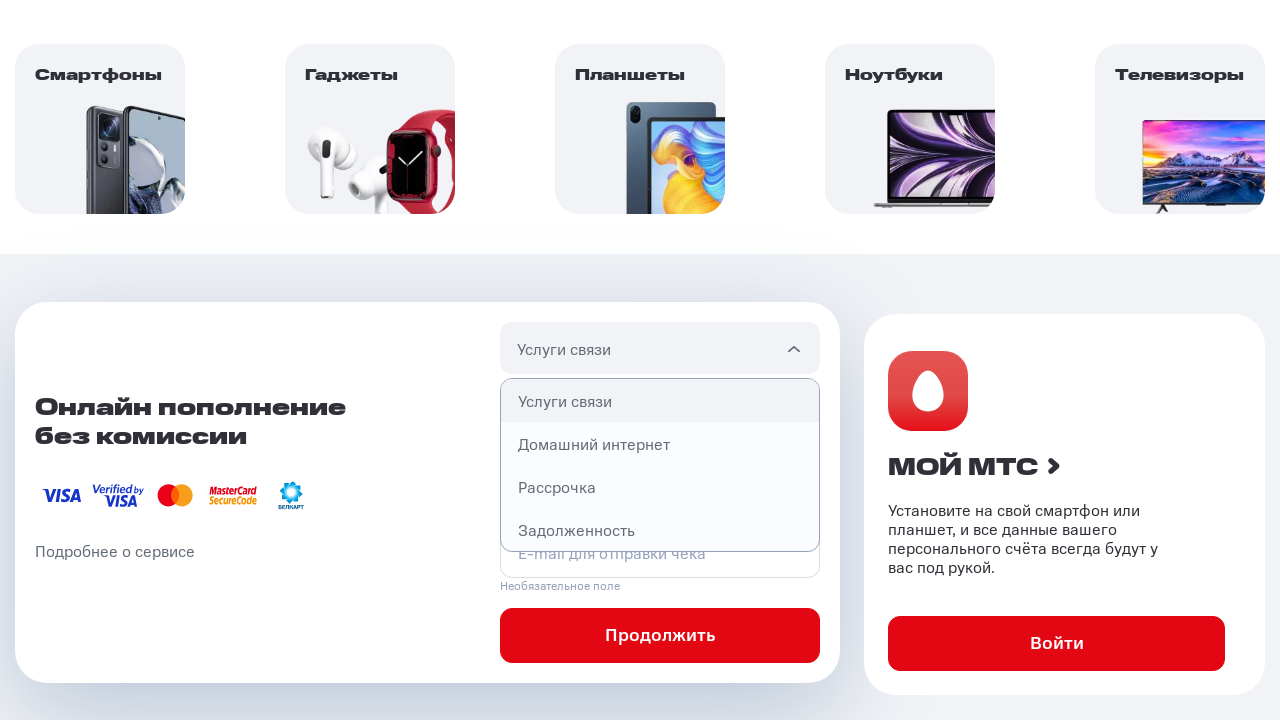

Retrieved subscriber number placeholder: 'Номер абонента'
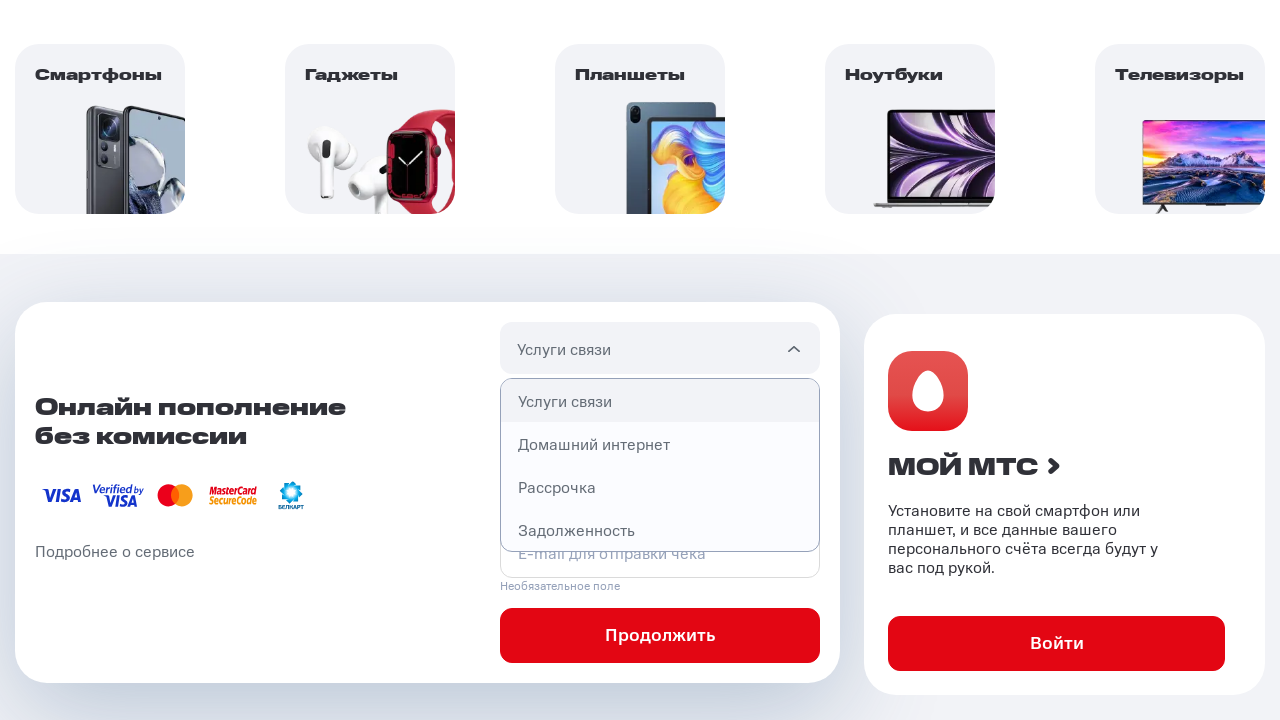

Verified subscriber number placeholder is correct
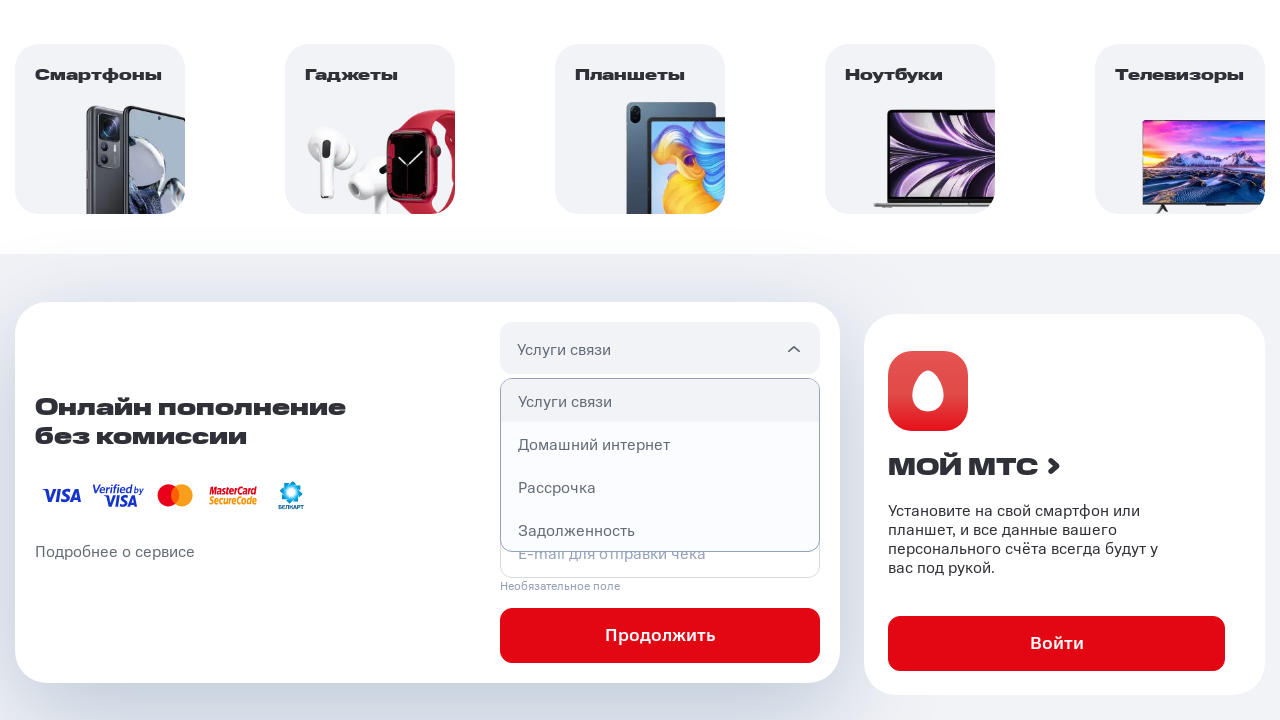

Retrieved amount placeholder: 'Сумма'
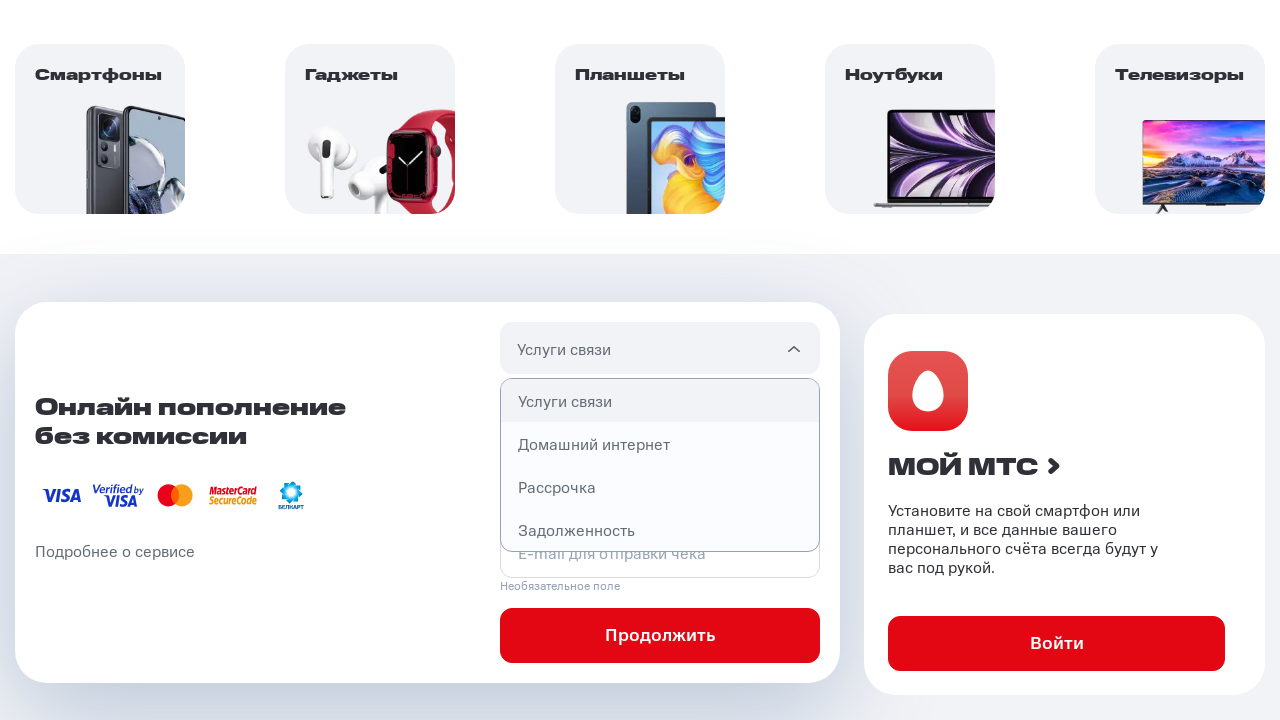

Verified amount placeholder is correct
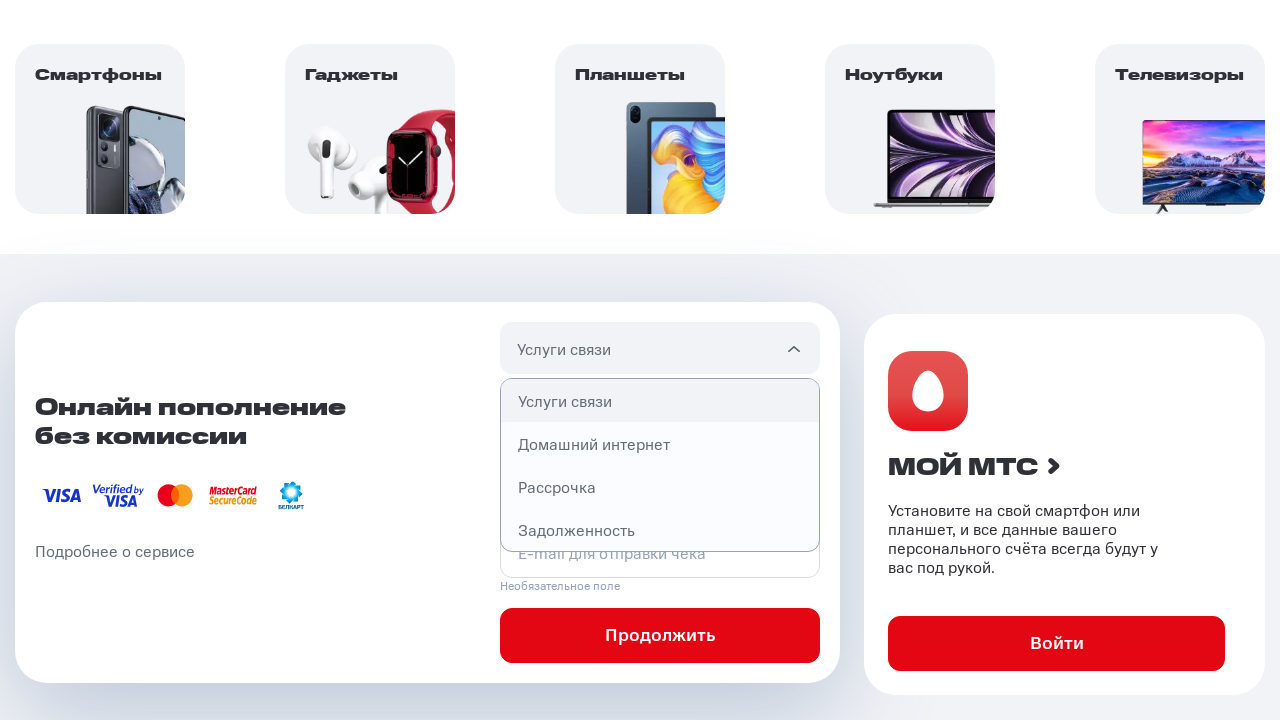

Retrieved email placeholder: 'E-mail для отправки чека'
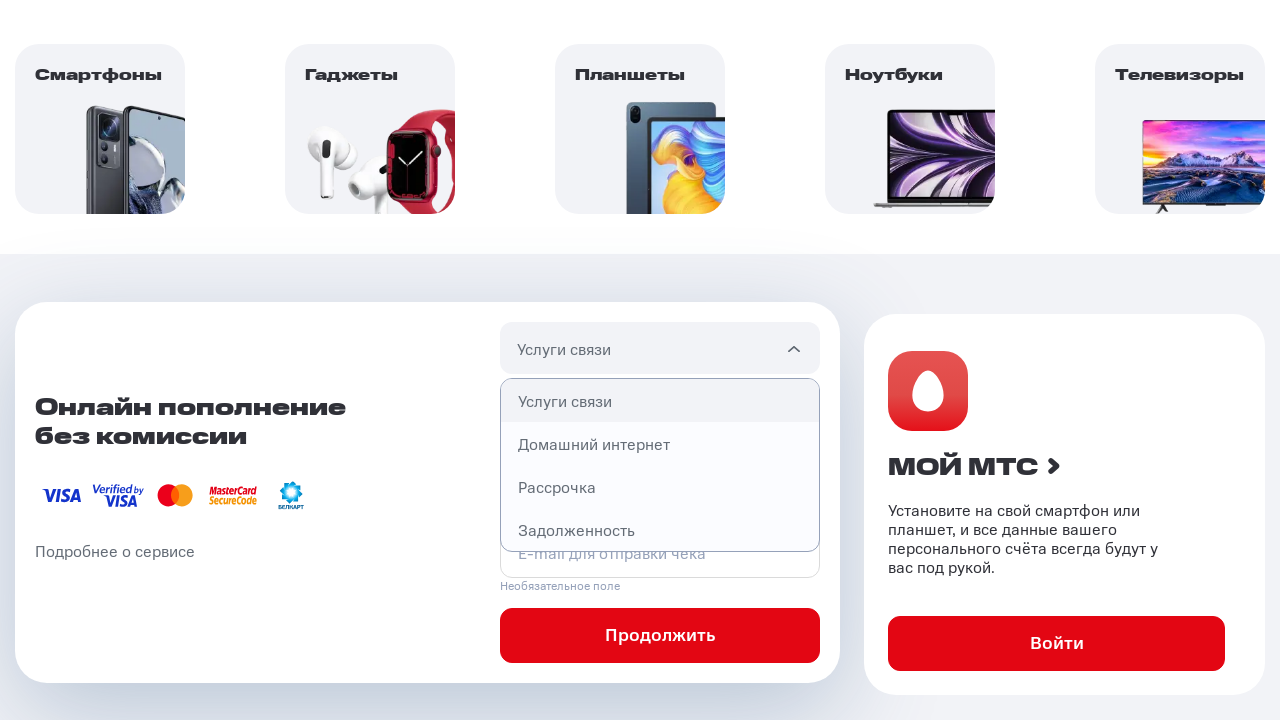

Verified email placeholder is correct
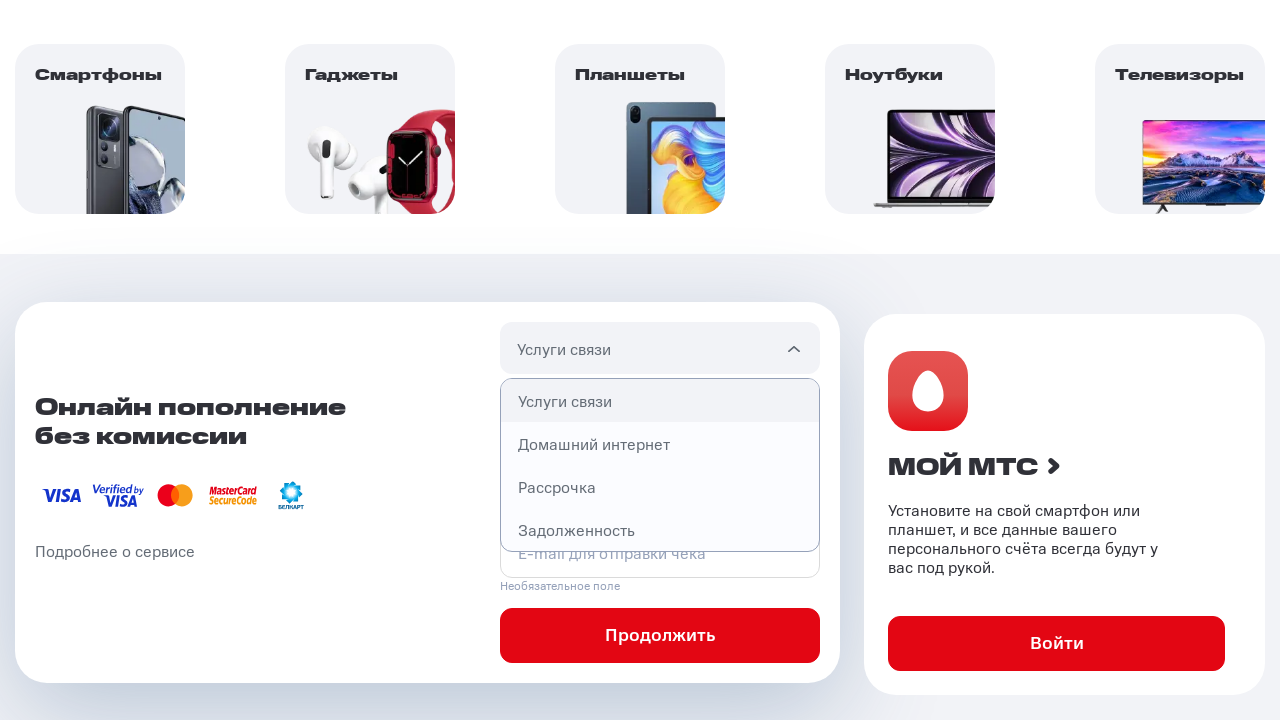

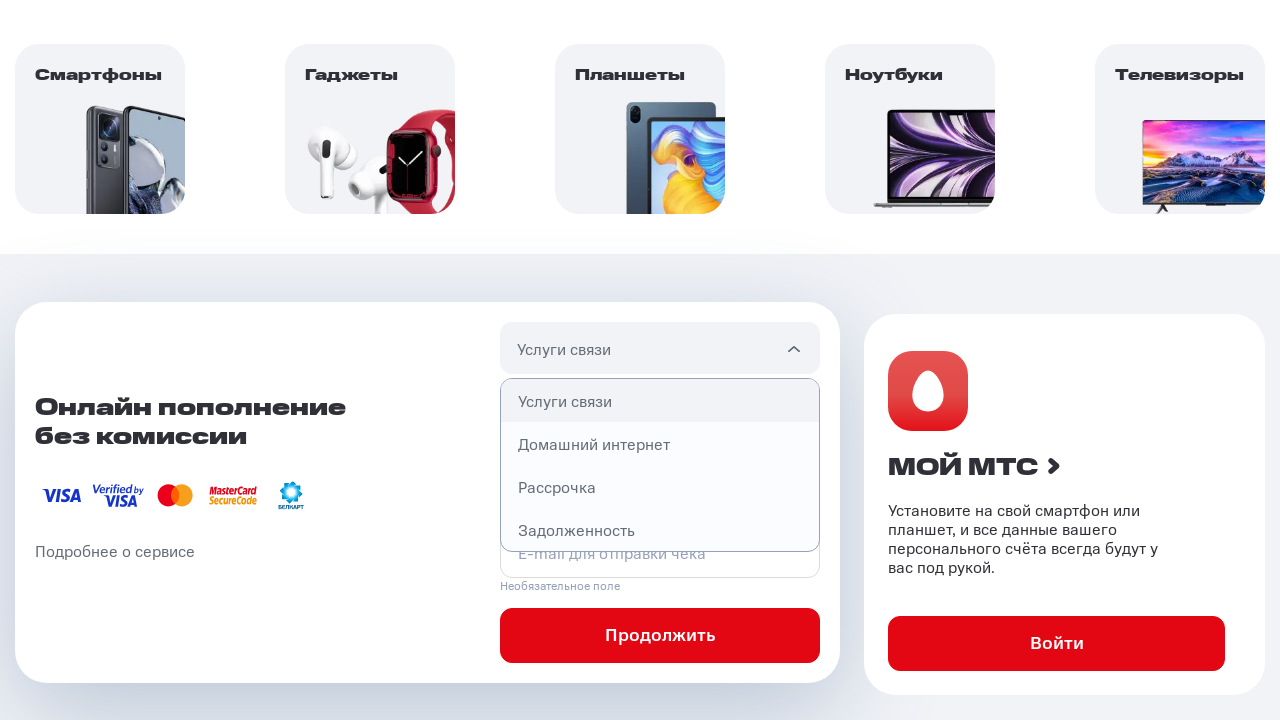